Tests the Sohu Sports page by verifying that key UI elements are visible including the sports header text, navigation items, accessibility button, login button, and search input.

Starting URL: https://sports.sohu.com

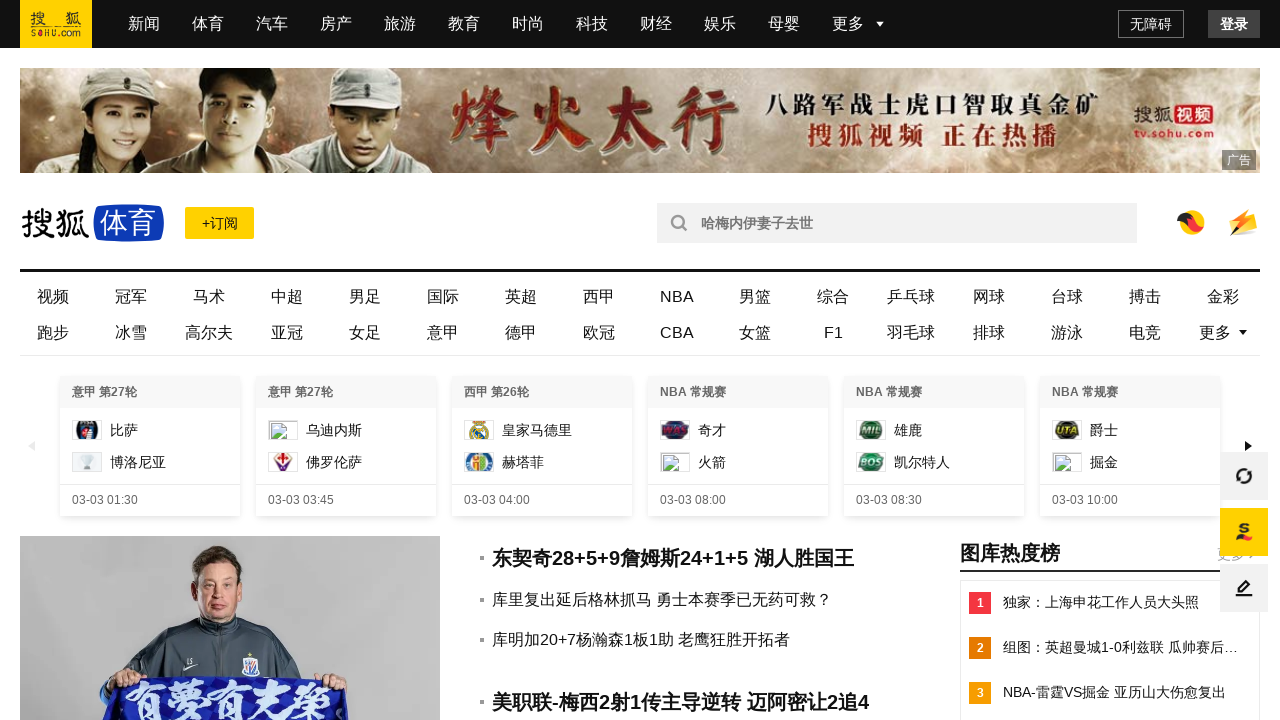

Verified sports header text displays '体育'
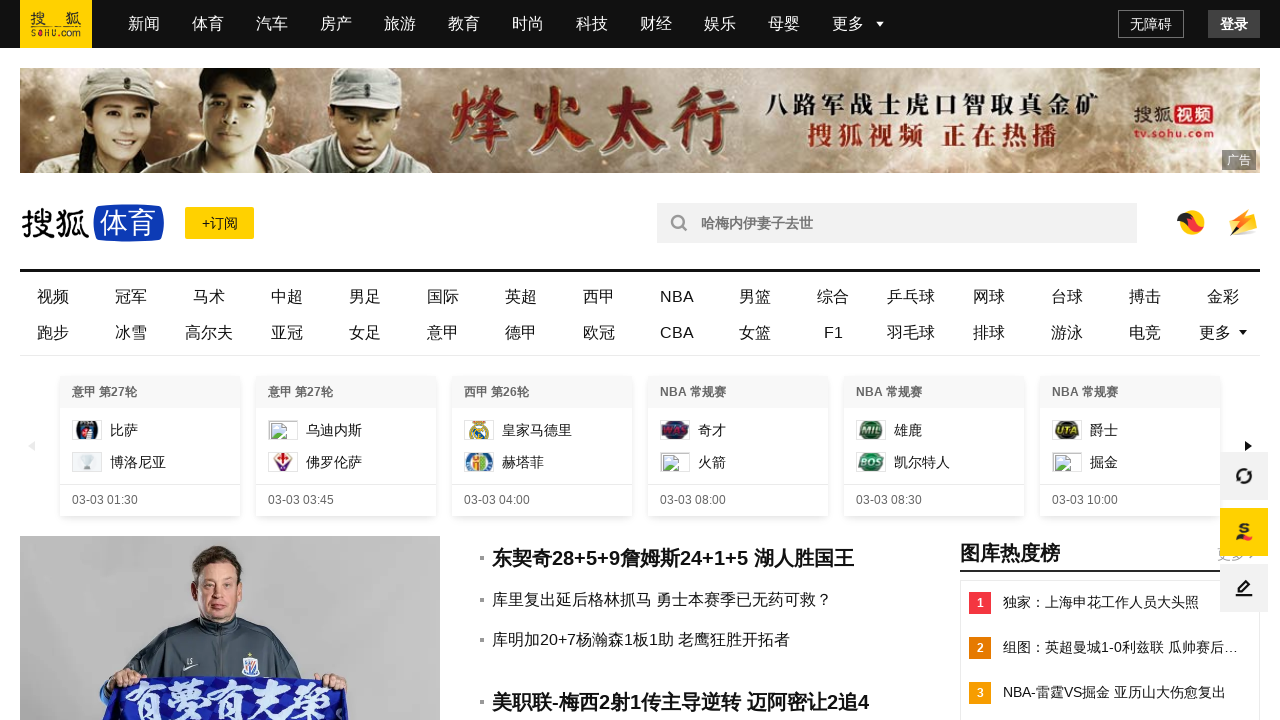

Verified at least 5 navigation items exist
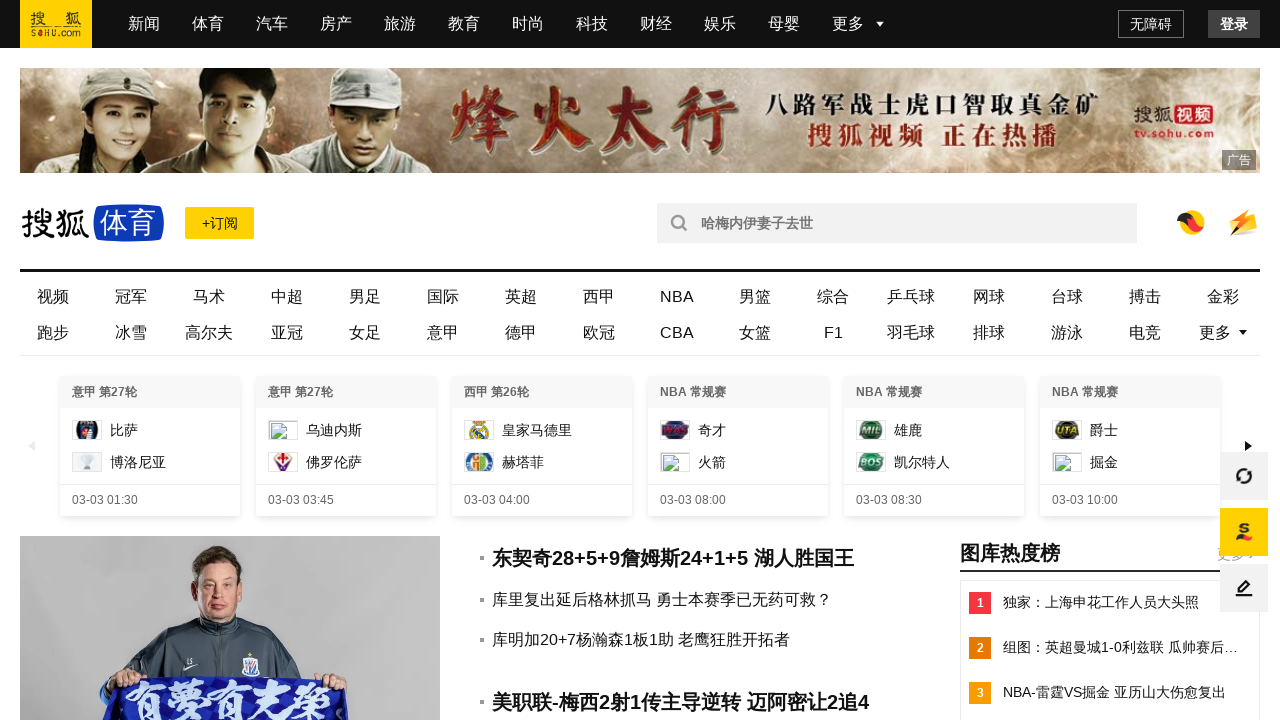

Verified navigation item '新闻' is visible
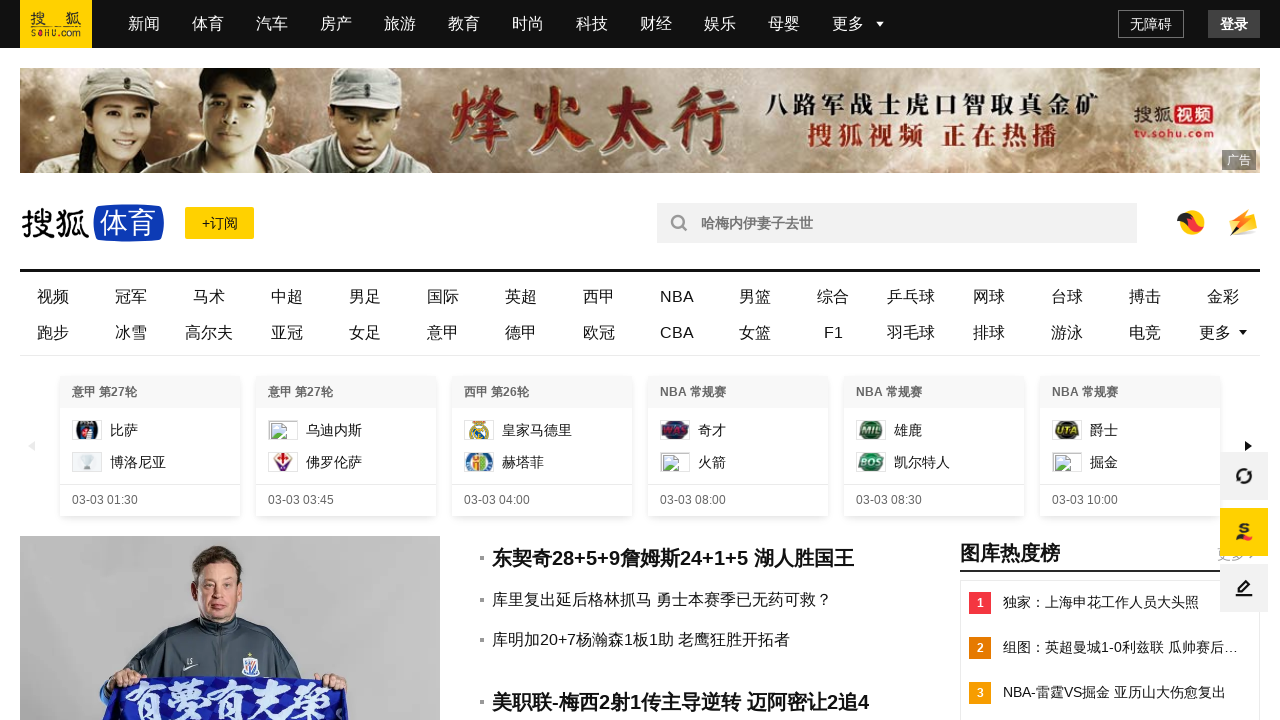

Verified navigation item has correct text '新闻'
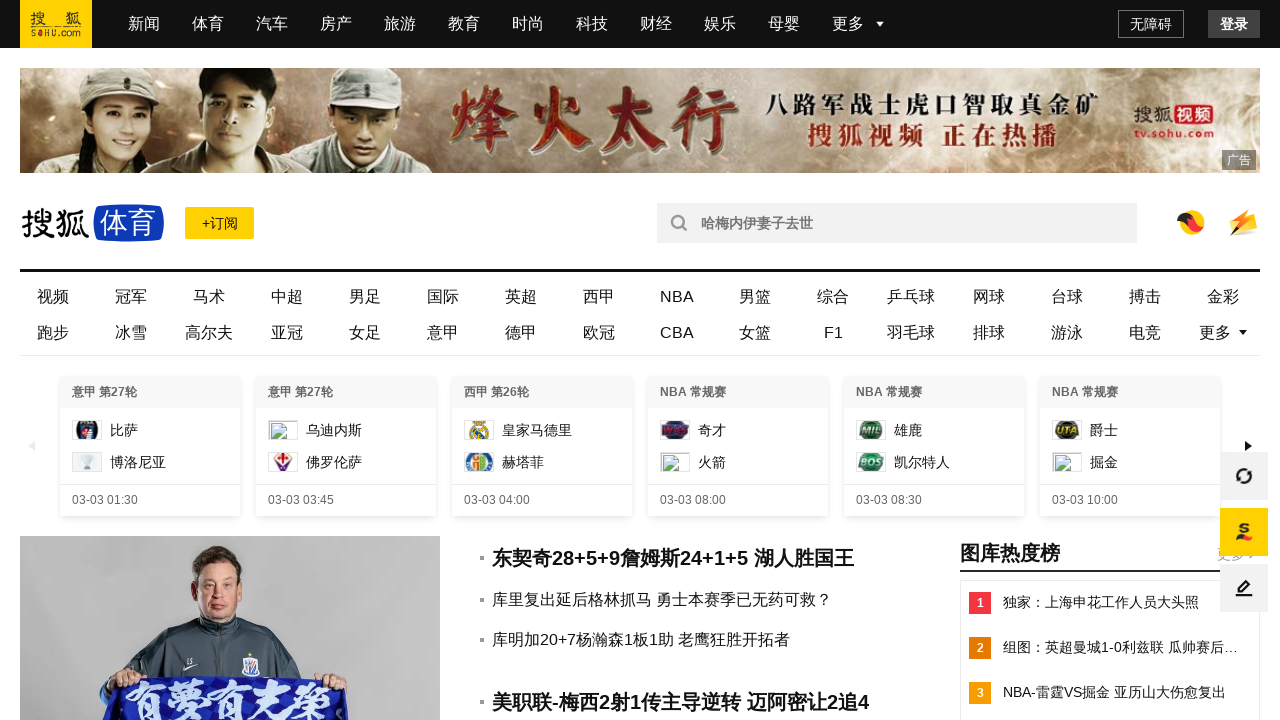

Verified navigation item '体育' is visible
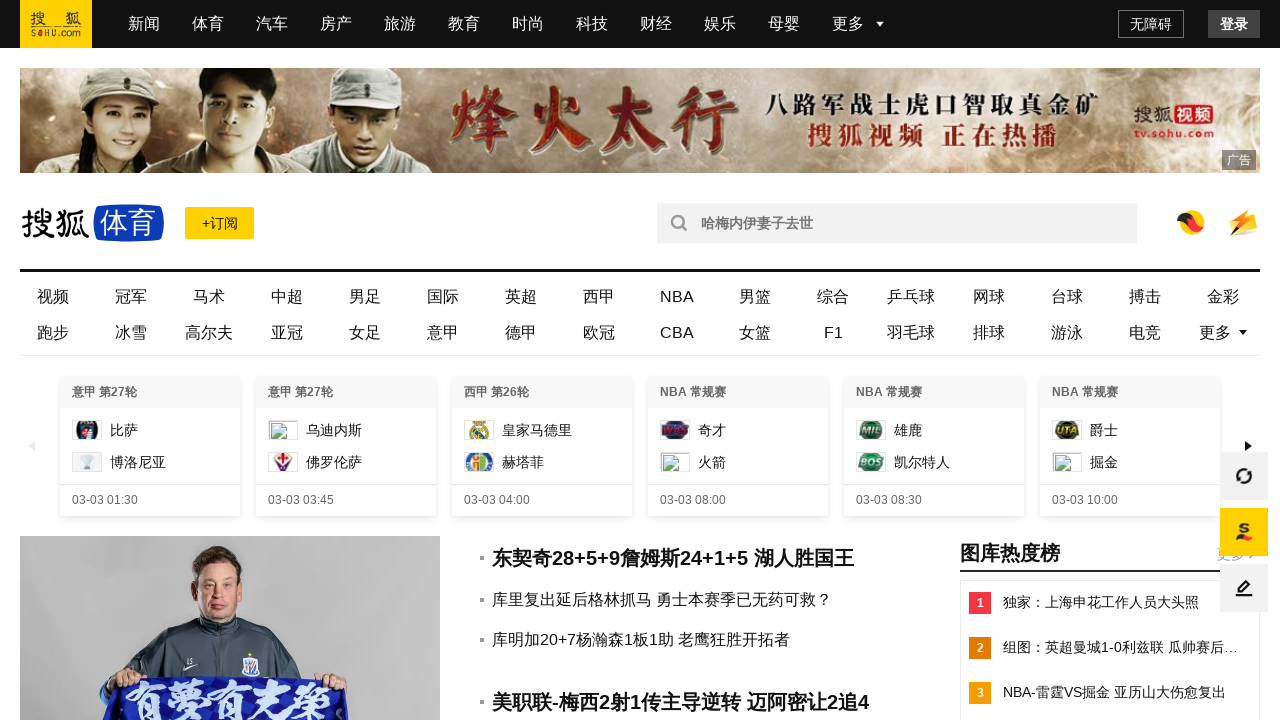

Verified navigation item has correct text '体育'
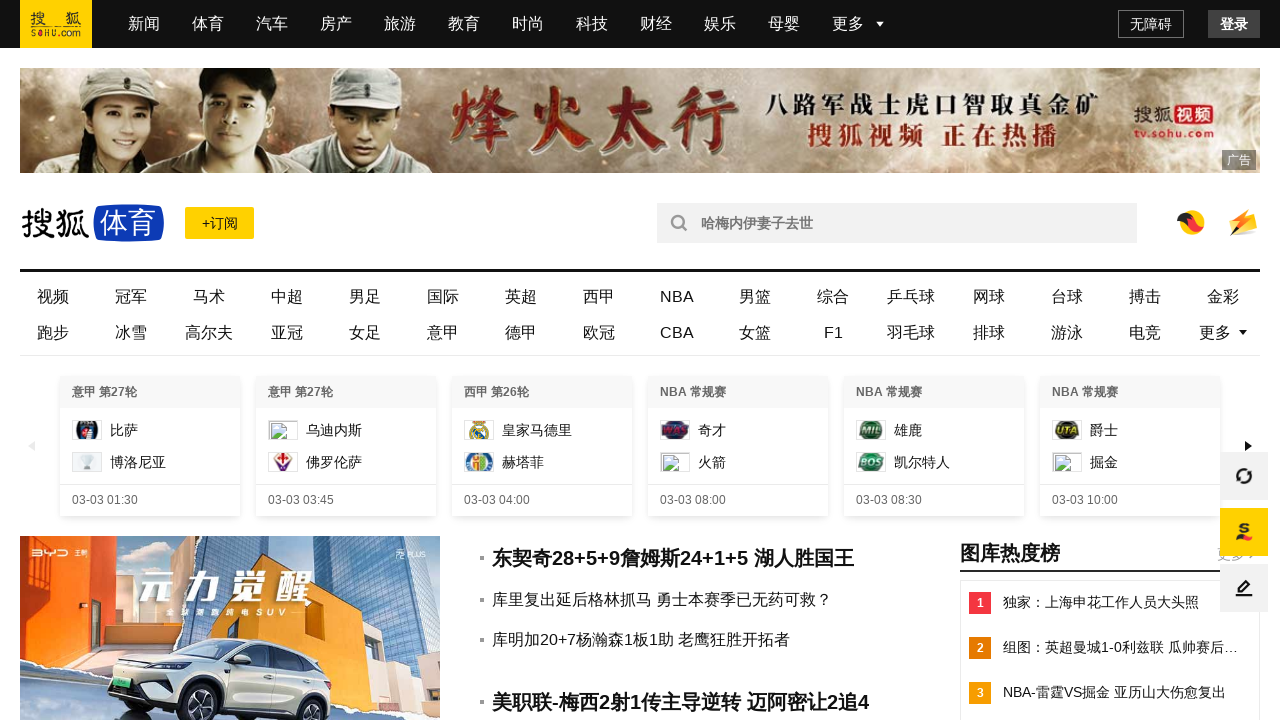

Verified navigation item '汽车' is visible
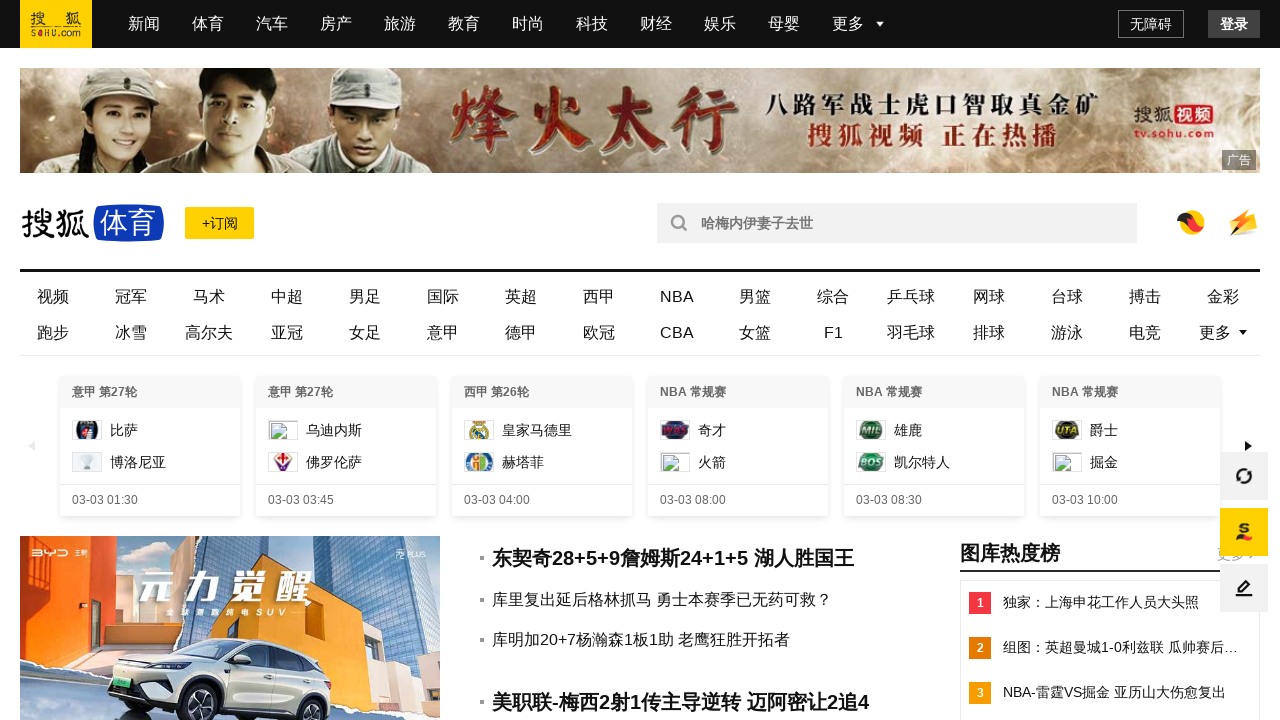

Verified navigation item has correct text '汽车'
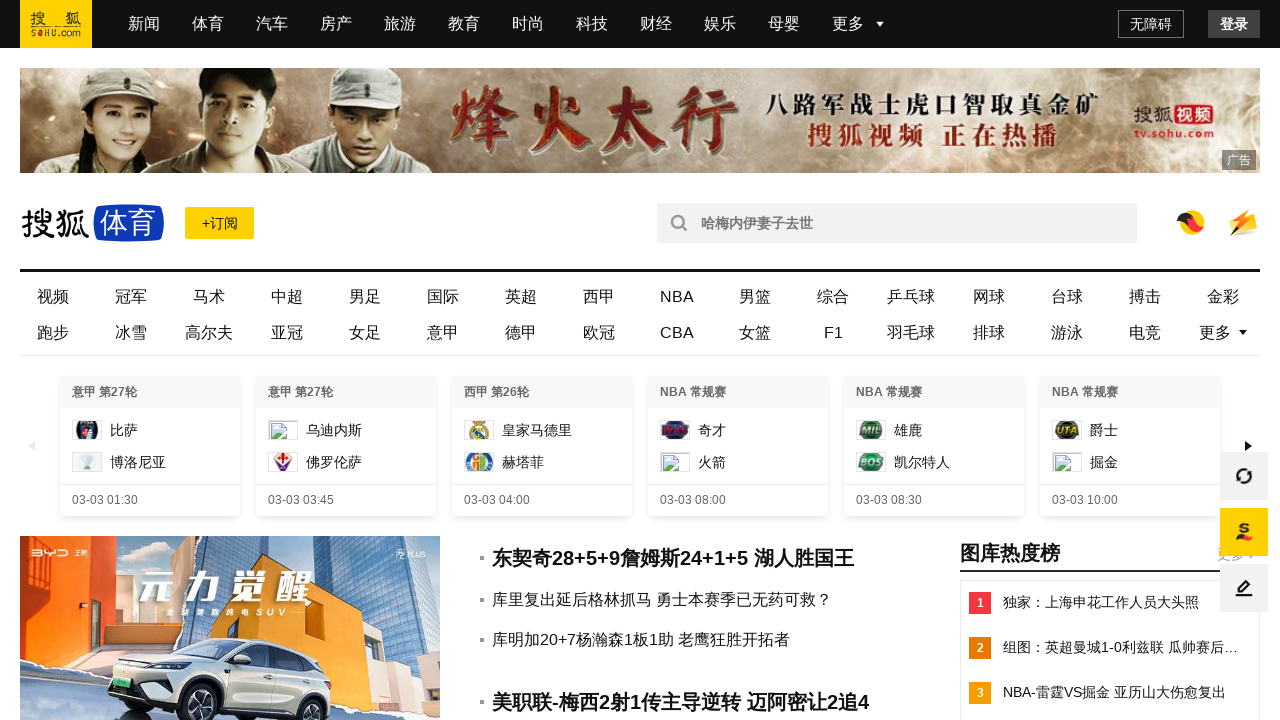

Verified navigation item '房产' is visible
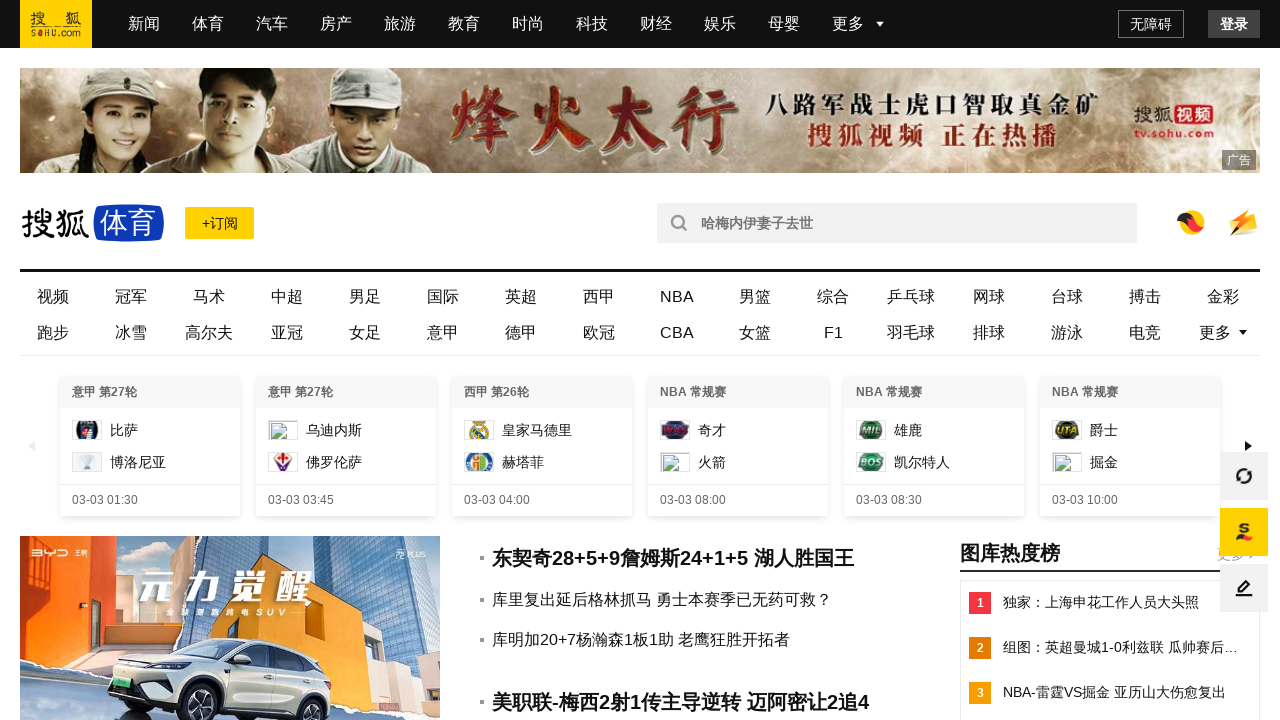

Verified navigation item has correct text '房产'
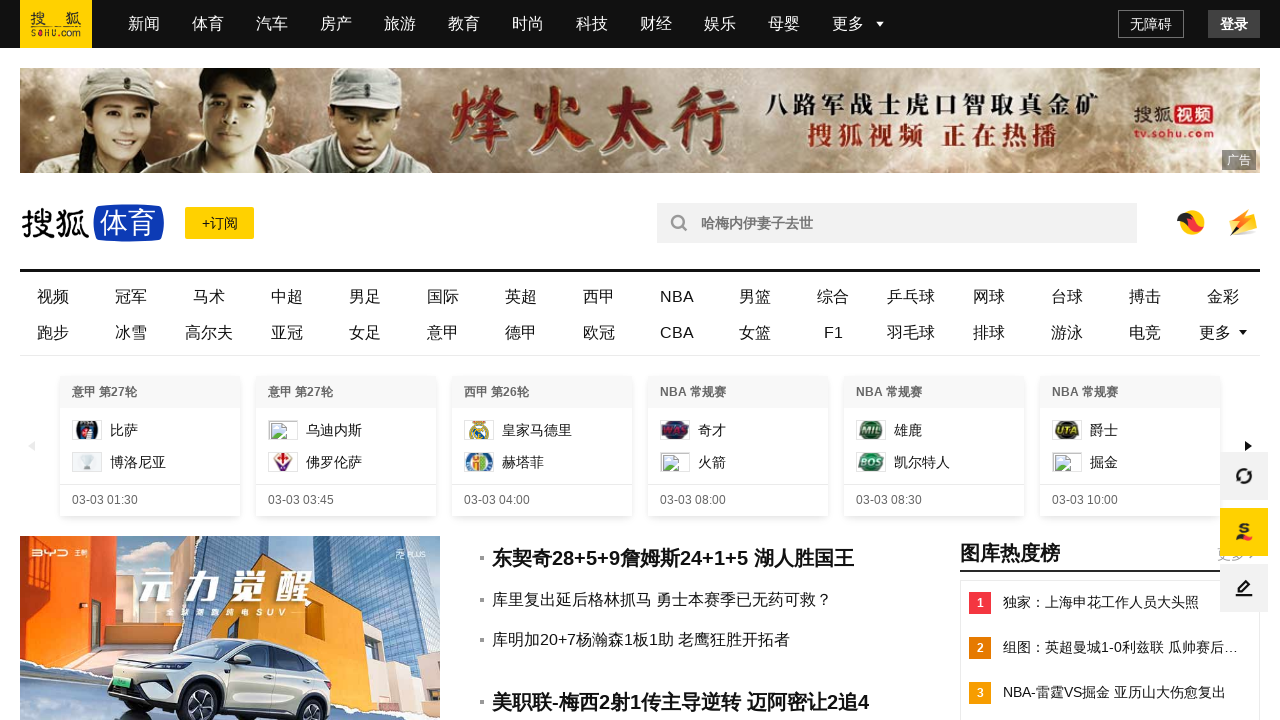

Verified navigation item '旅游' is visible
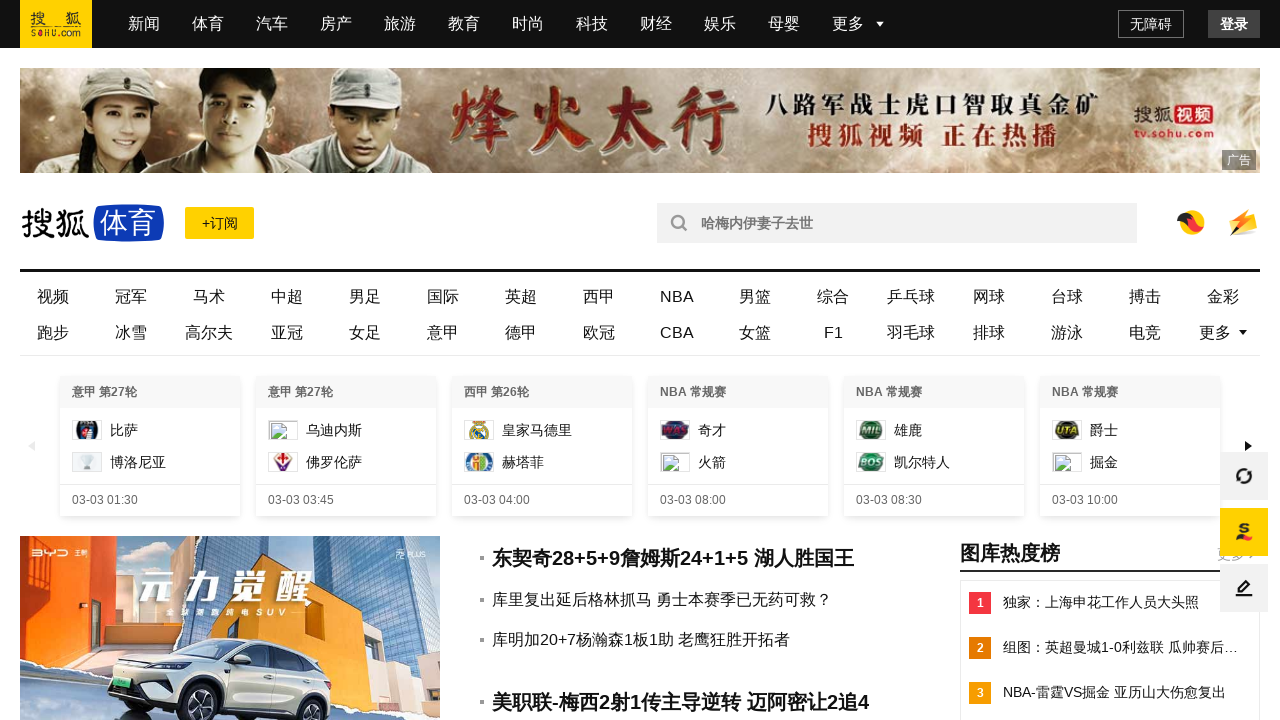

Verified navigation item has correct text '旅游'
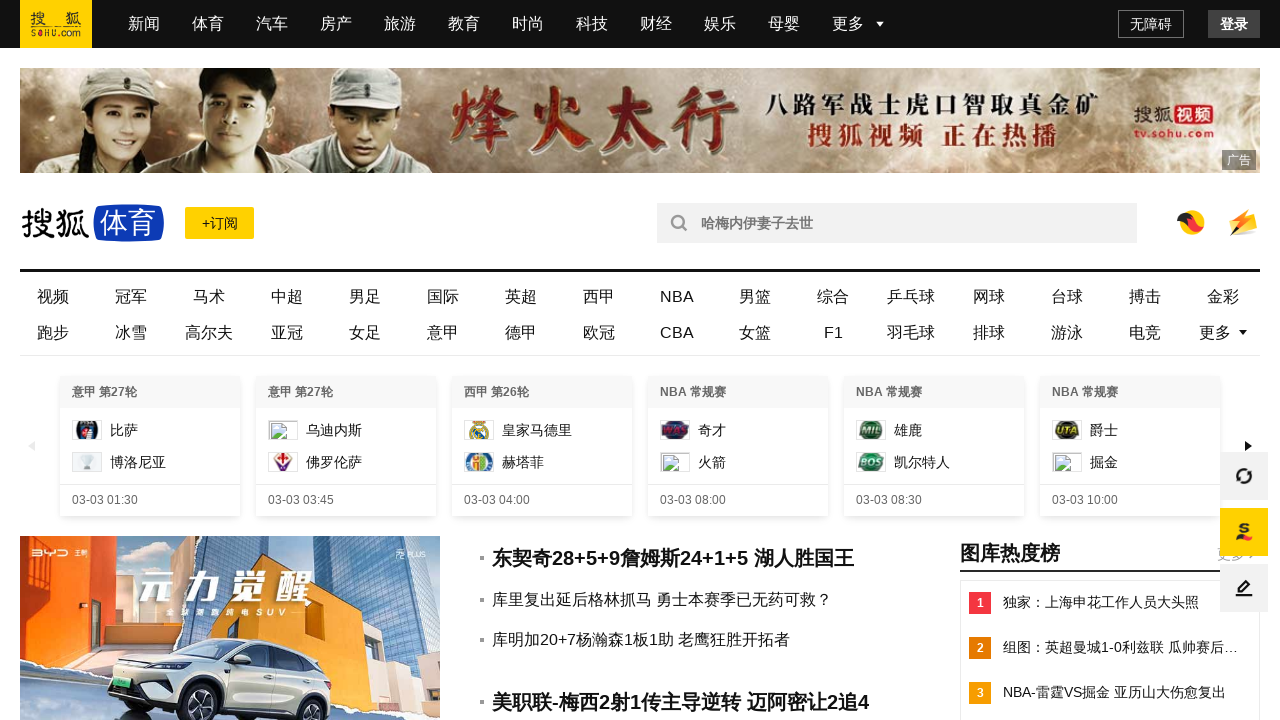

Verified navigation item '教育' is visible
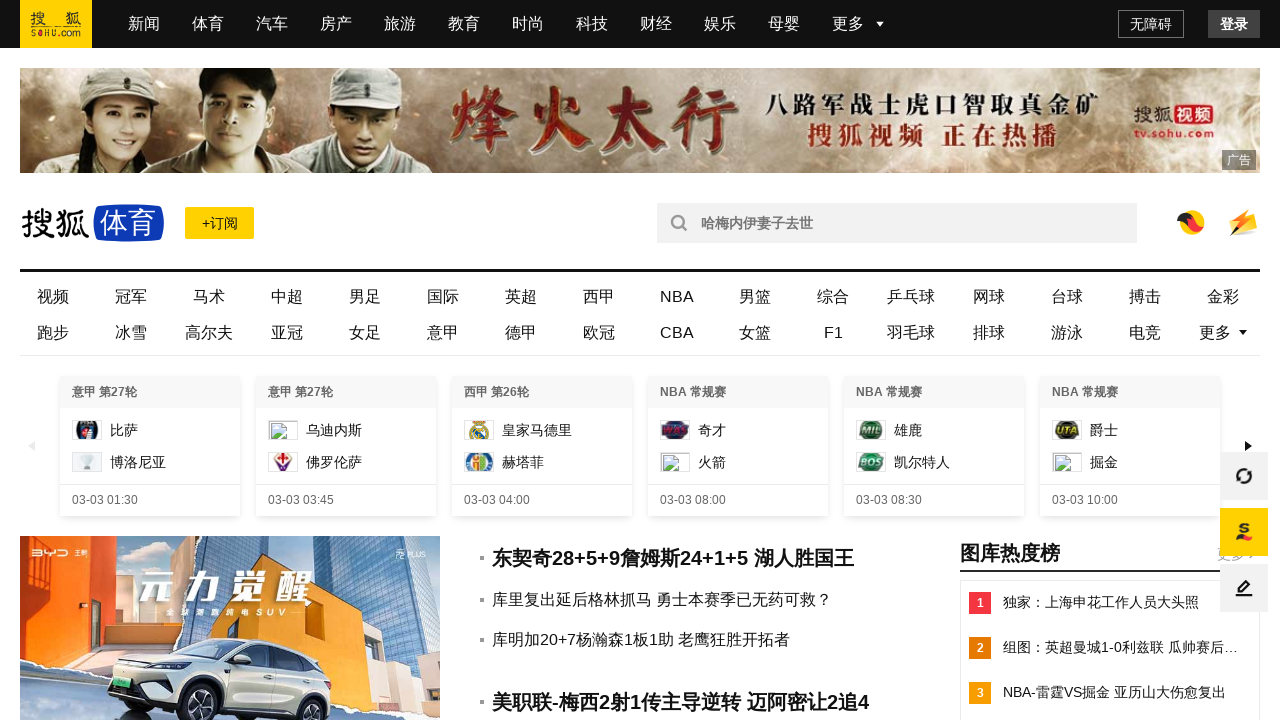

Verified navigation item has correct text '教育'
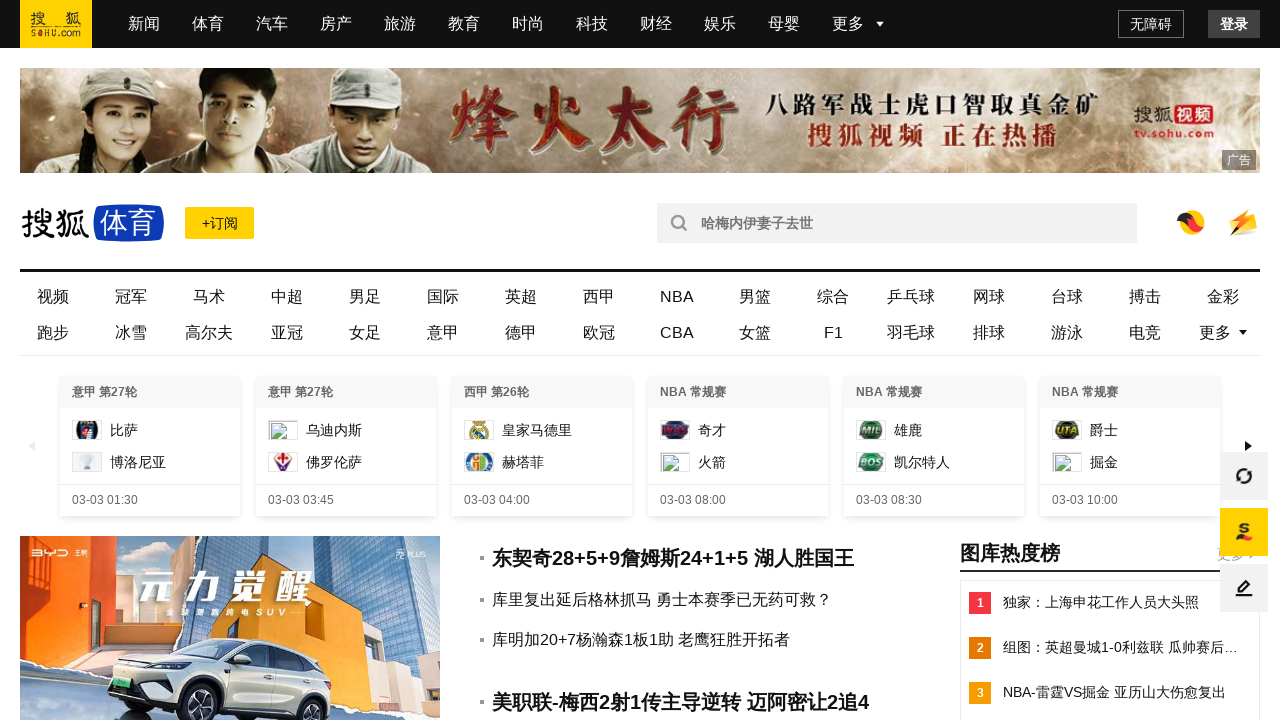

Verified navigation item '时尚' is visible
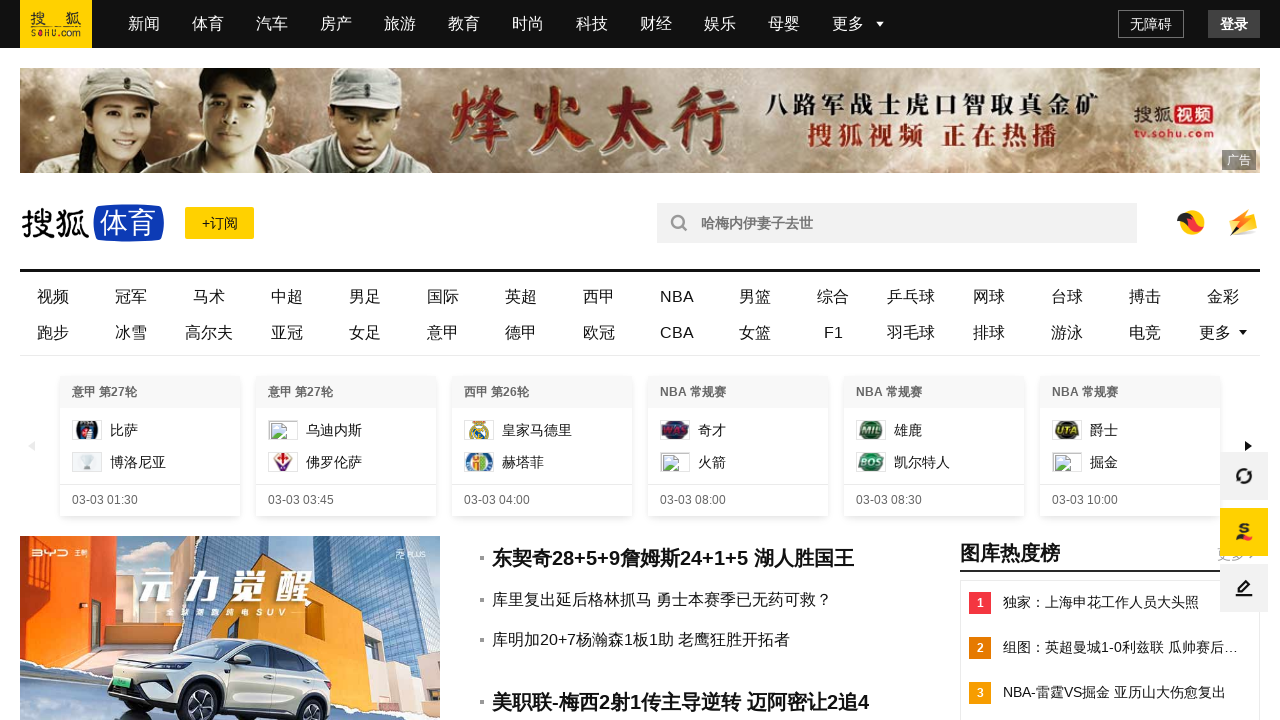

Verified navigation item has correct text '时尚'
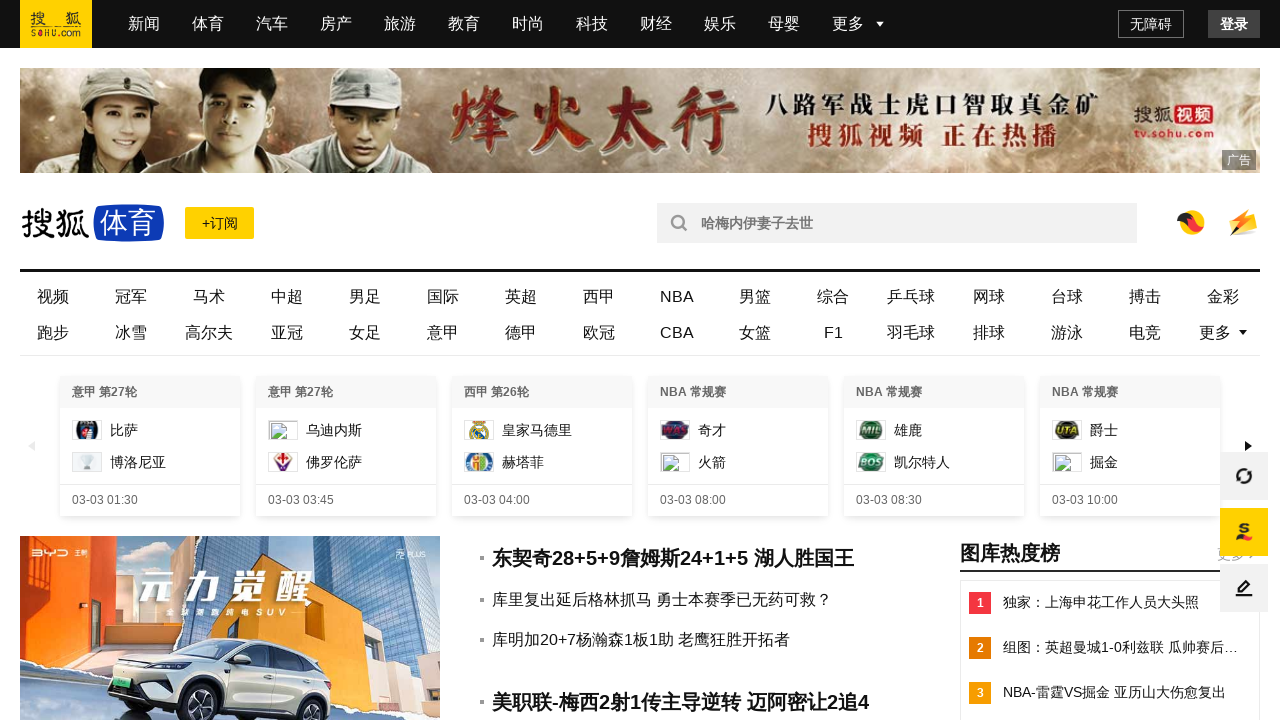

Verified navigation item '科技' is visible
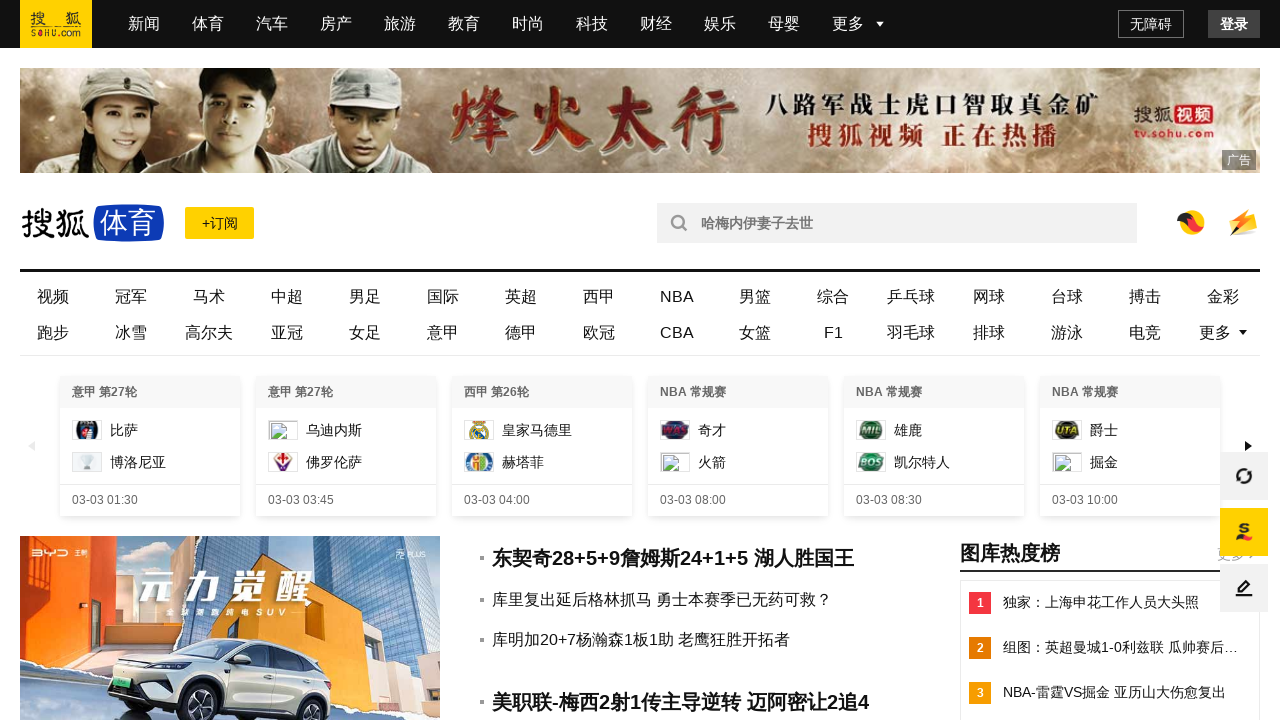

Verified navigation item has correct text '科技'
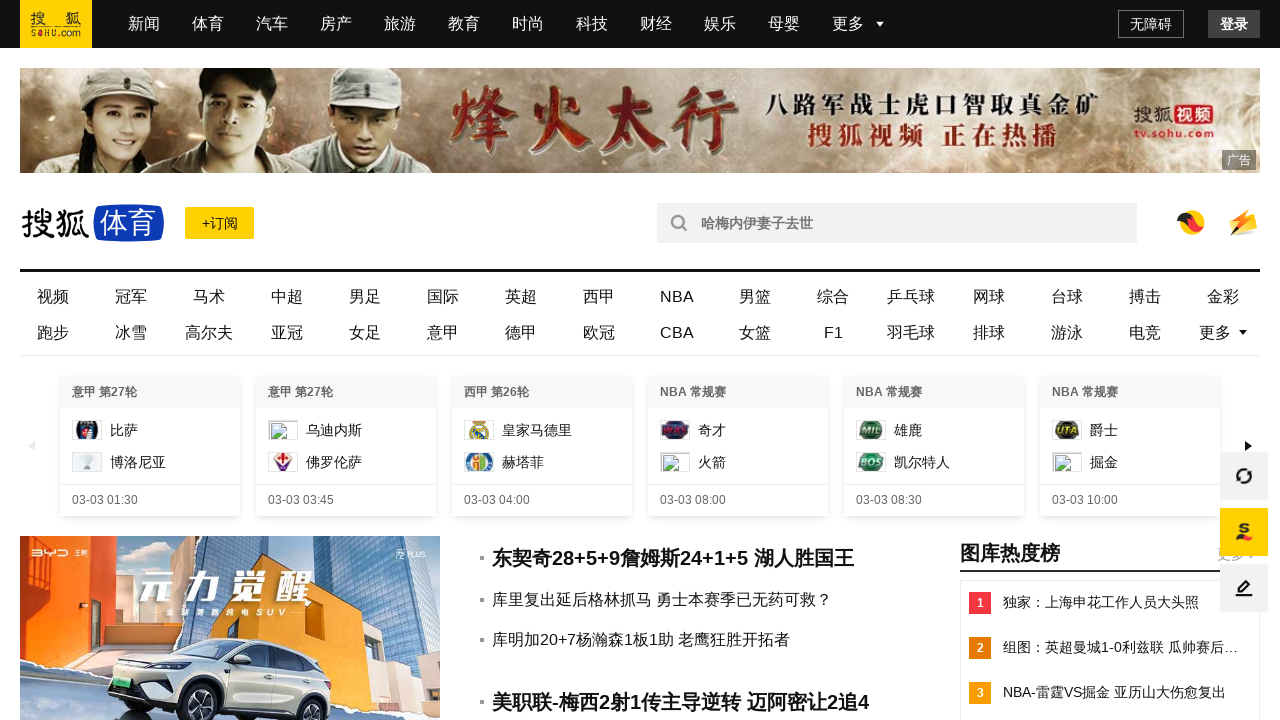

Verified navigation item '财经' is visible
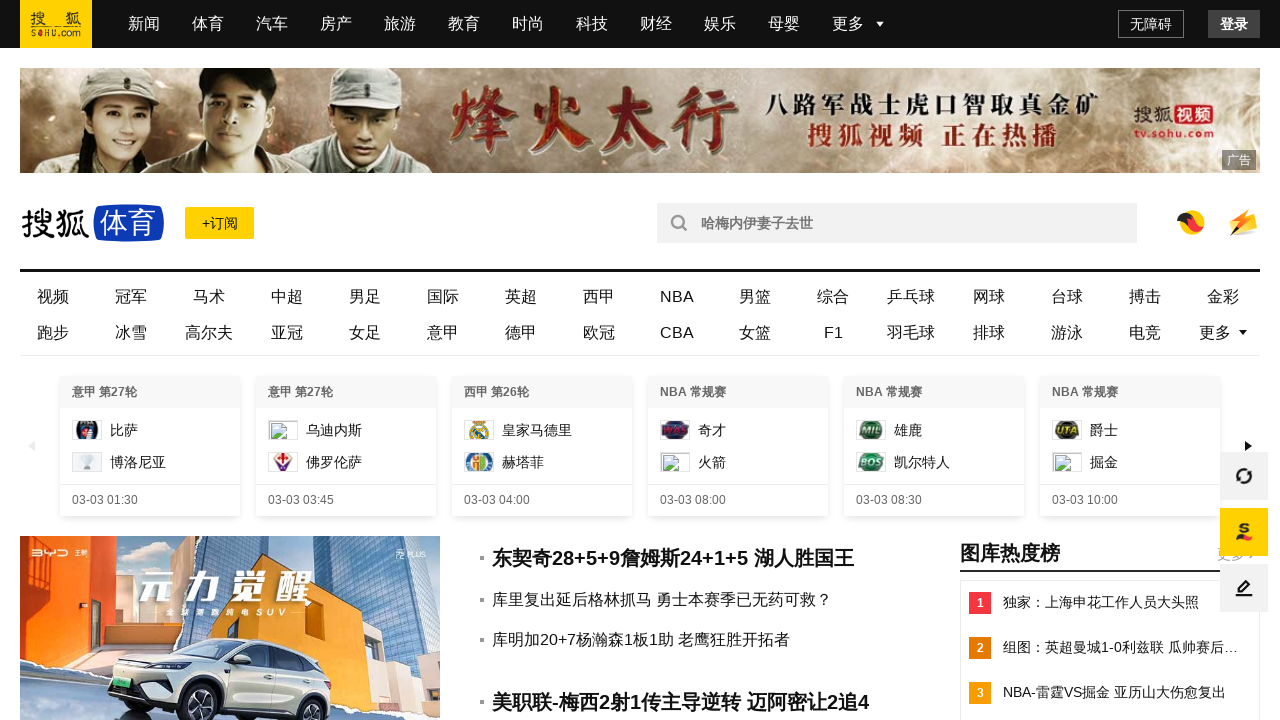

Verified navigation item has correct text '财经'
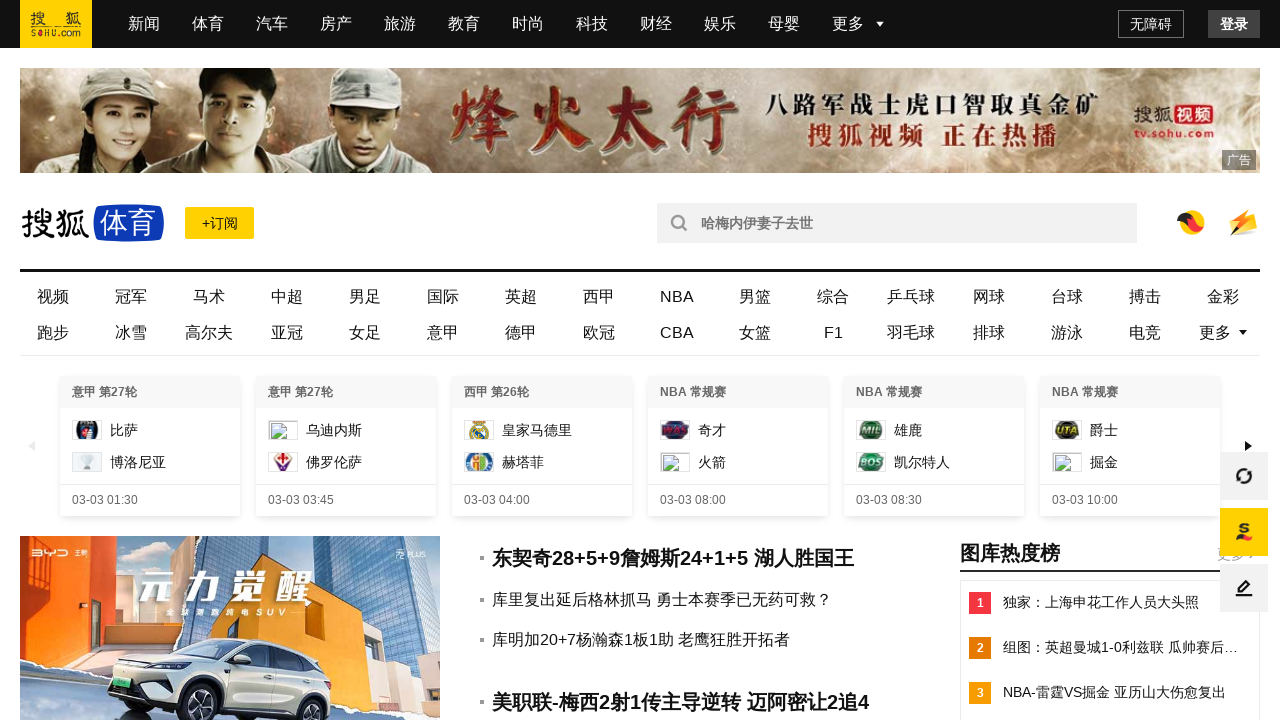

Verified navigation item '娱乐' is visible
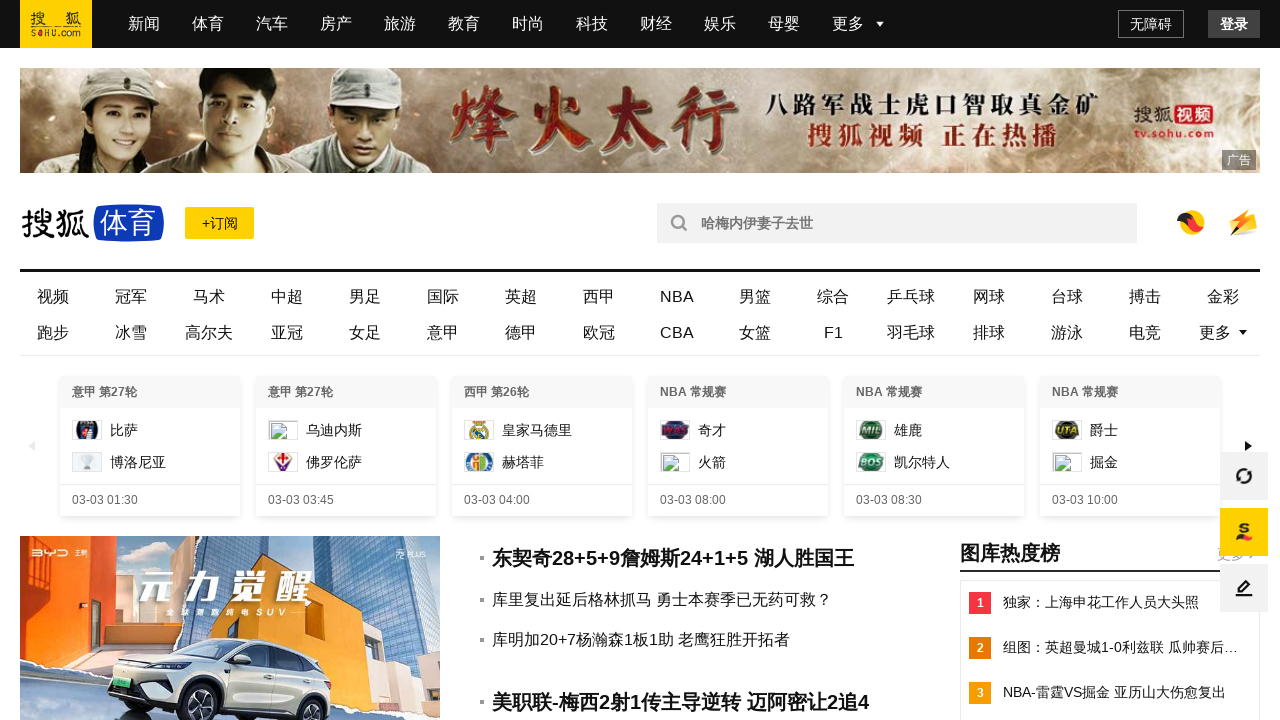

Verified navigation item has correct text '娱乐'
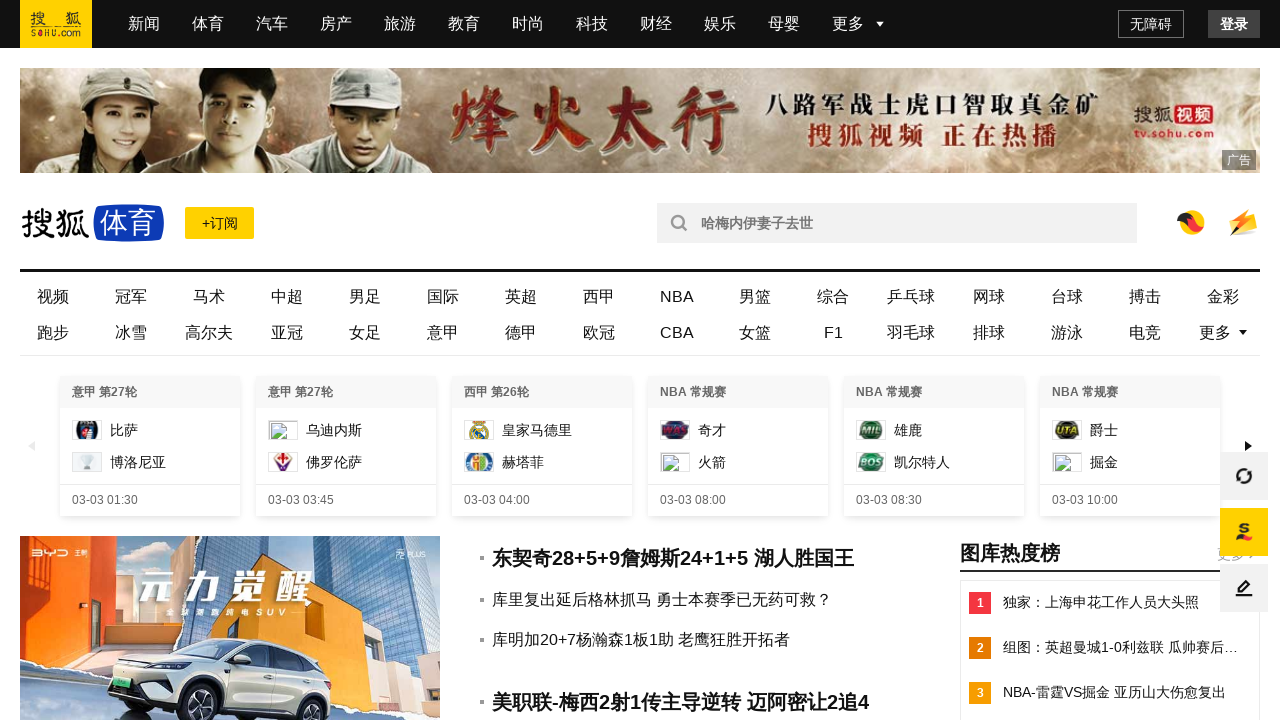

Verified navigation item '母婴' is visible
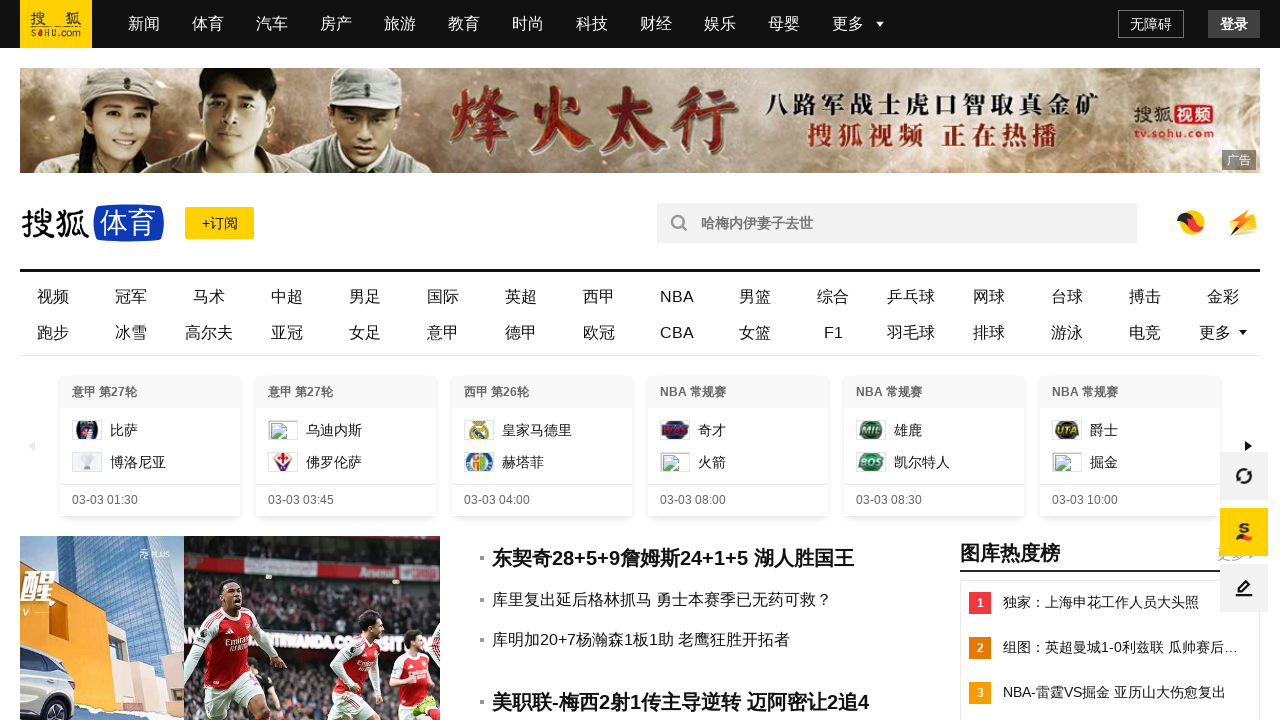

Verified navigation item has correct text '母婴'
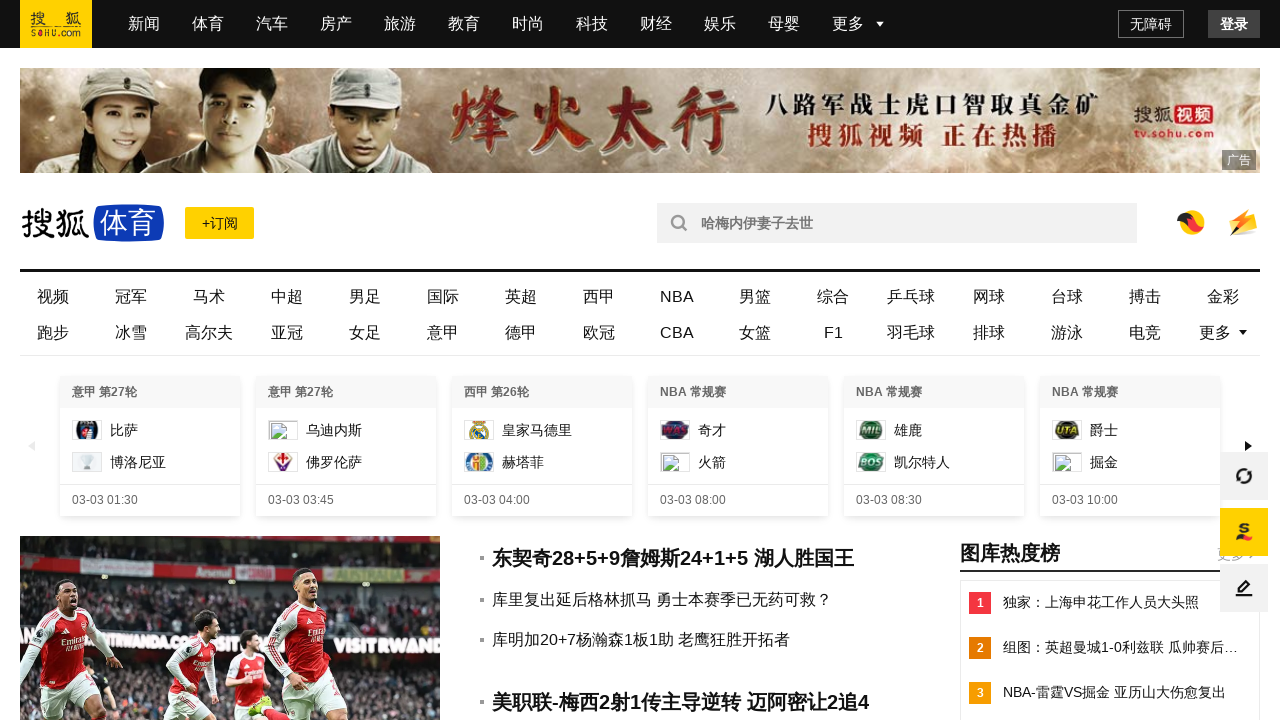

Verified navigation item '更多 icon_Unfold' is visible
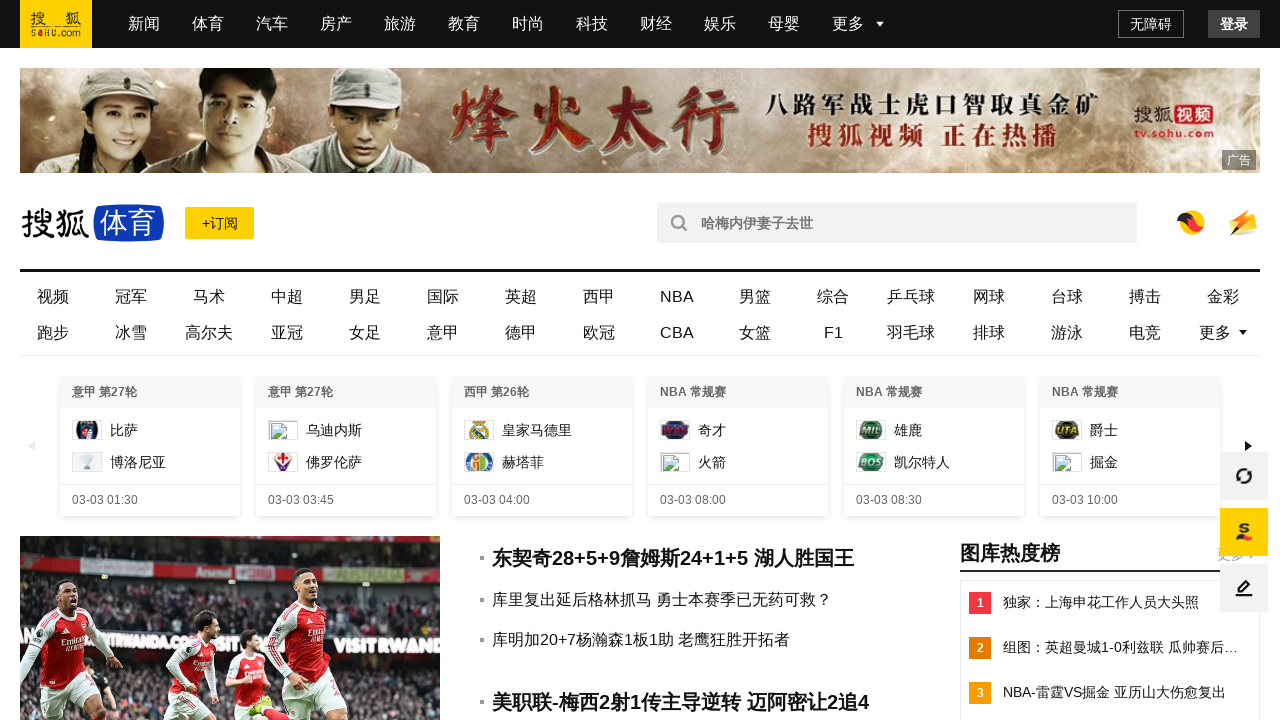

Verified navigation item has correct text '更多 icon_Unfold'
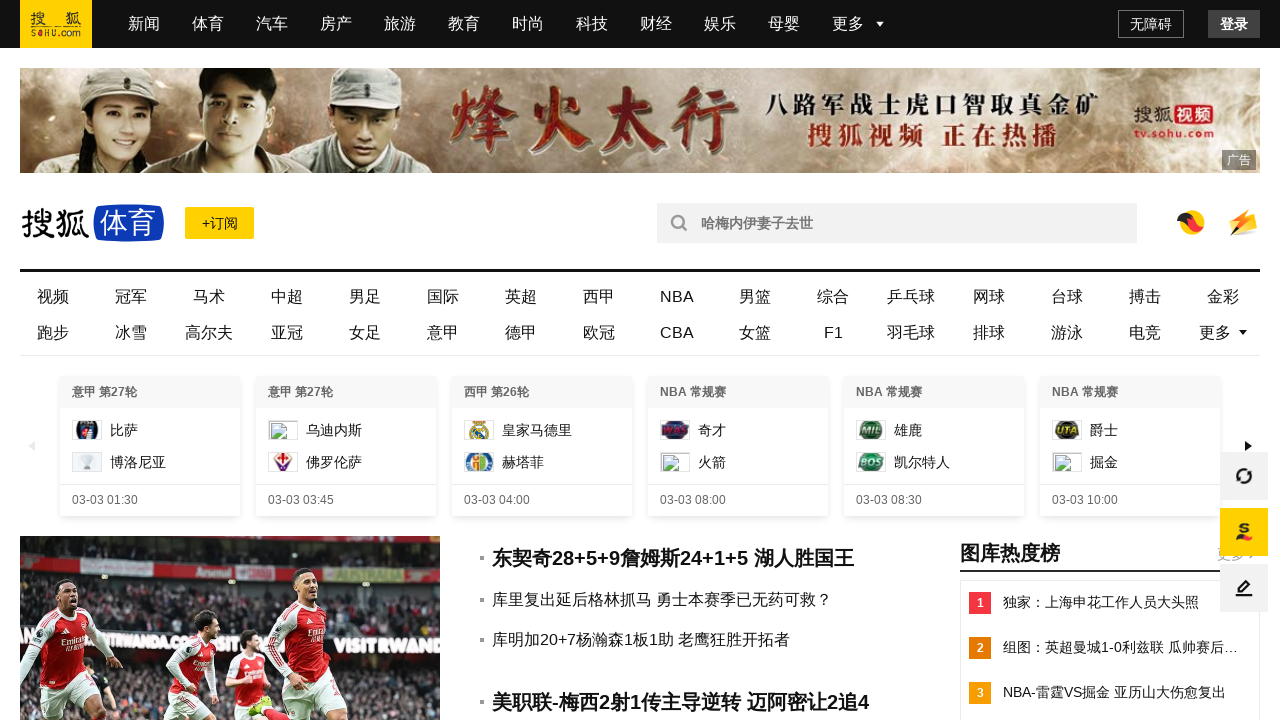

Verified accessibility button is visible
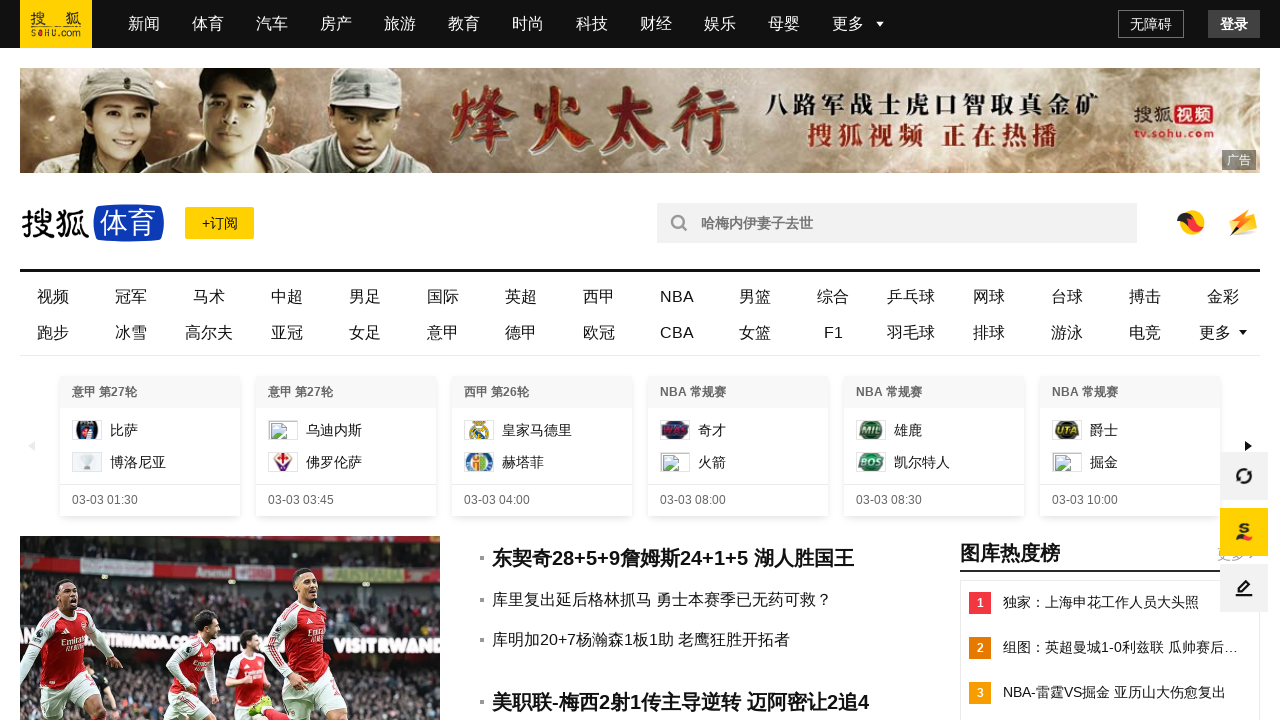

Verified login button is visible
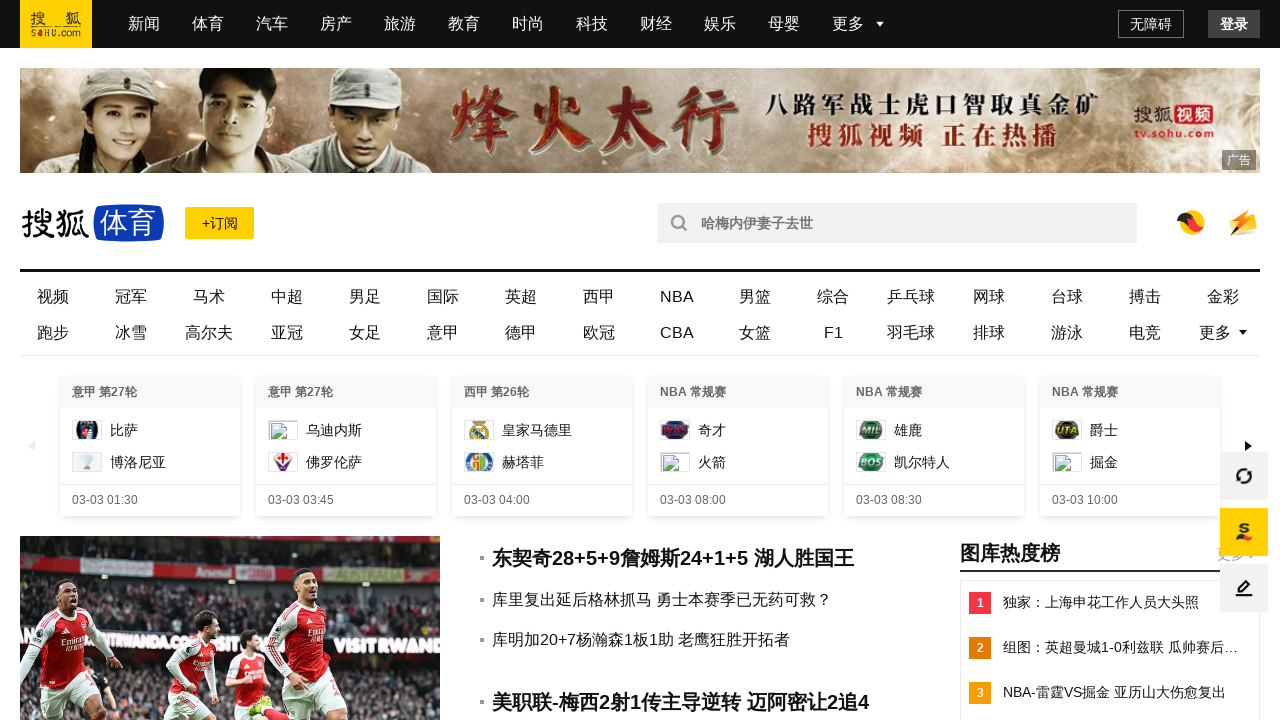

Verified search input field is visible
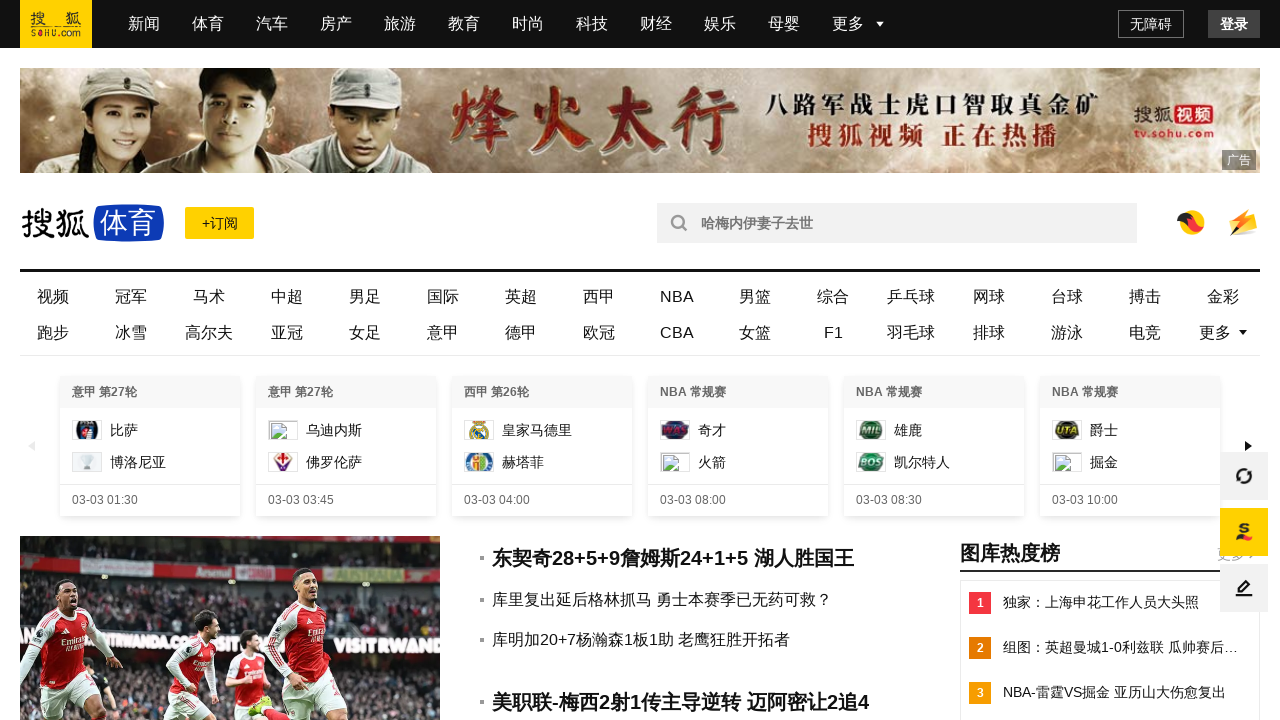

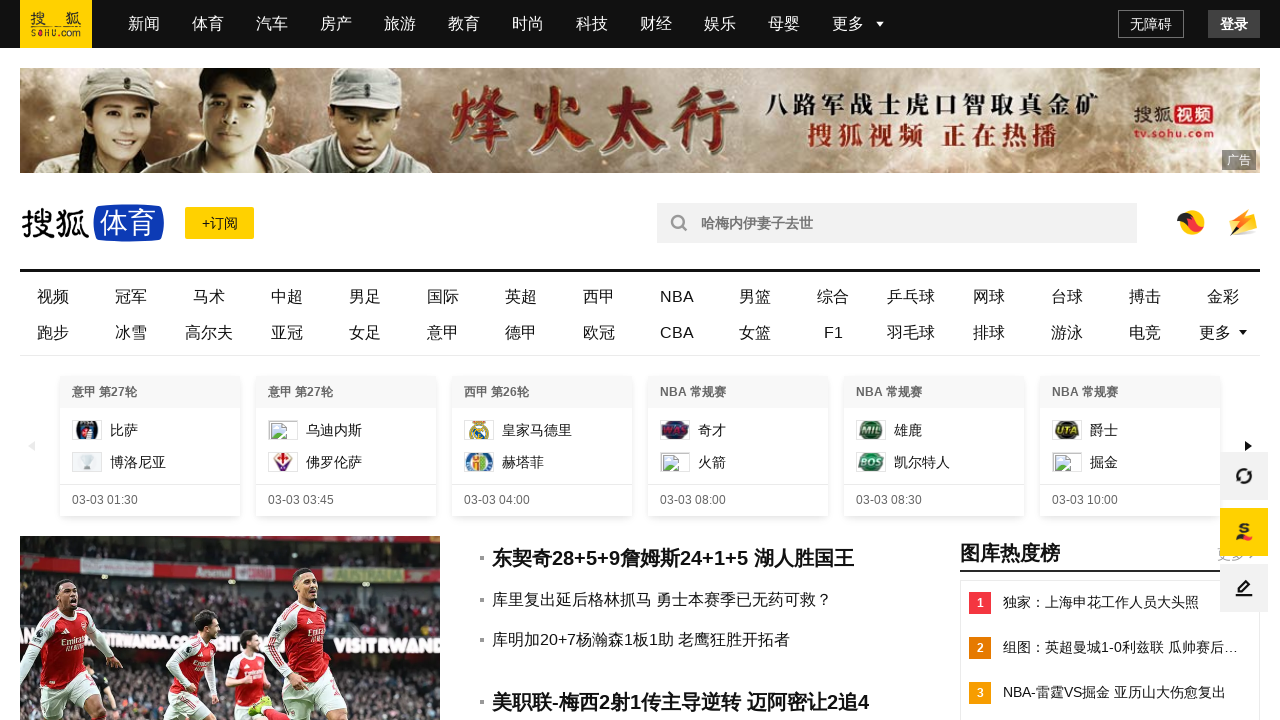